Tests browser forward navigation by clicking a link, going back, then using browser forward button to return to the linked page

Starting URL: https://uljanovs.github.io/site/examples/po

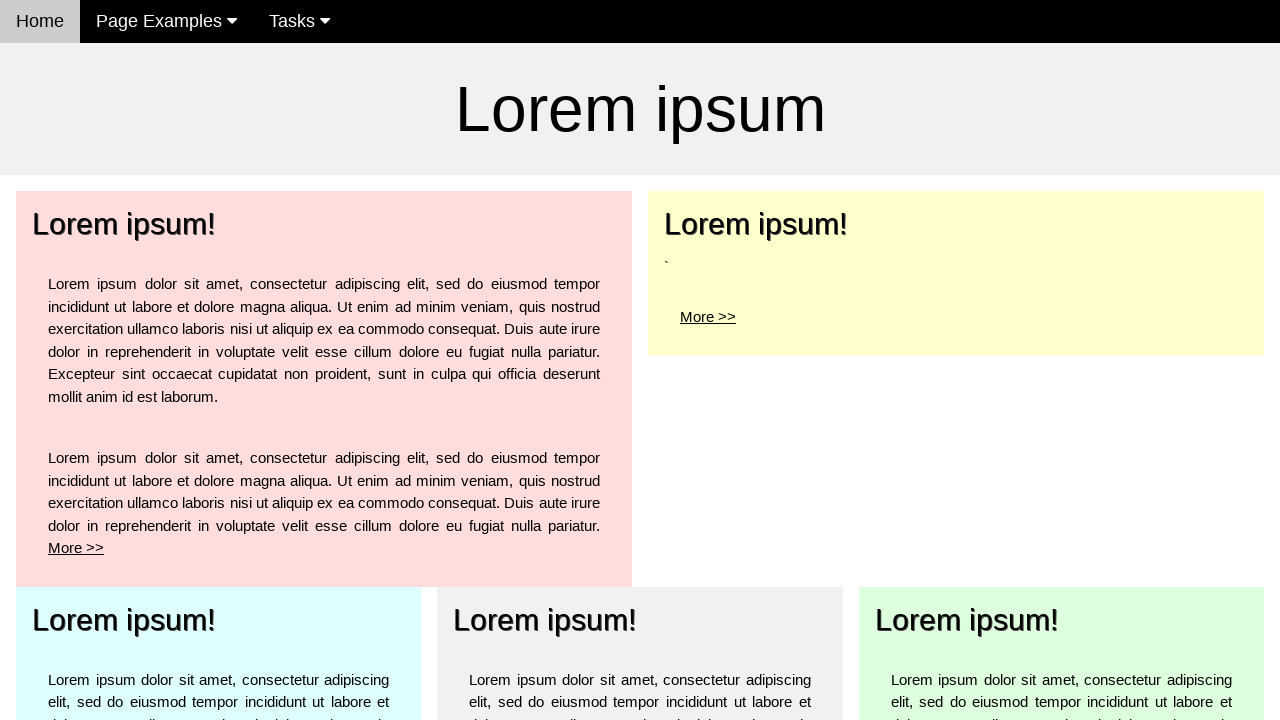

Clicked 'More >' link for the top left element at (124, 224) on a[href='po1']
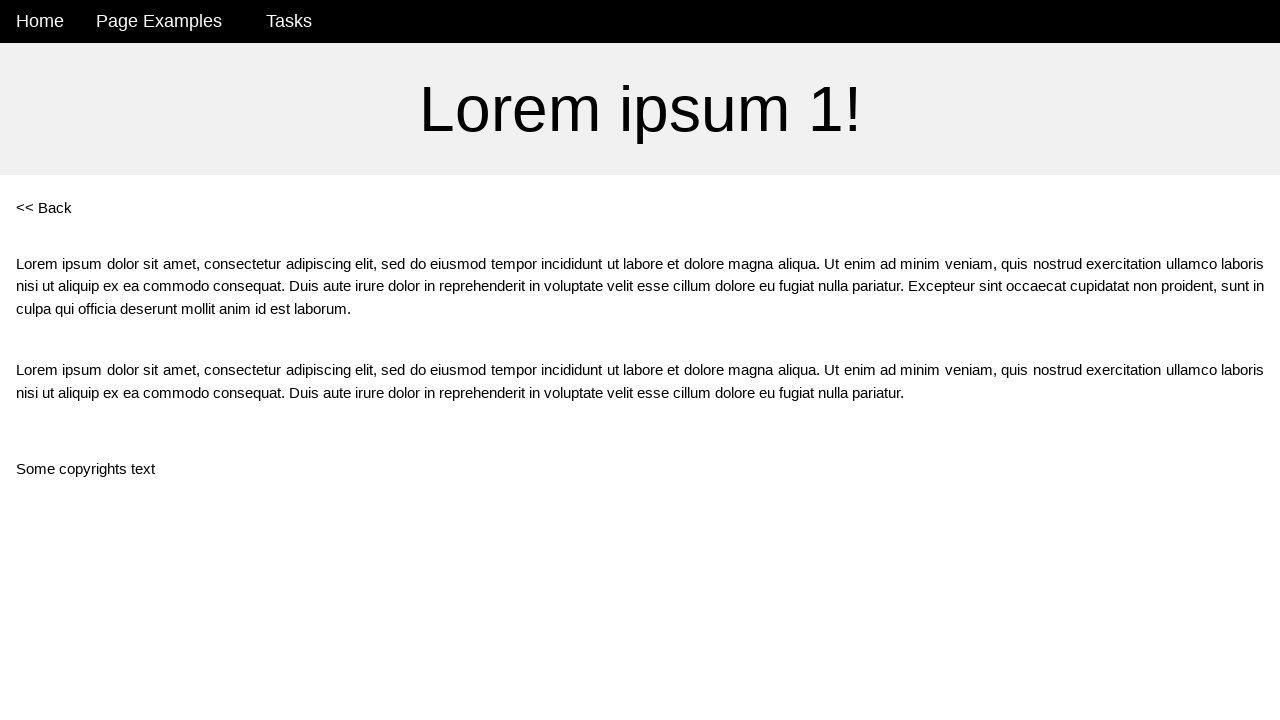

Navigation to po1 page completed
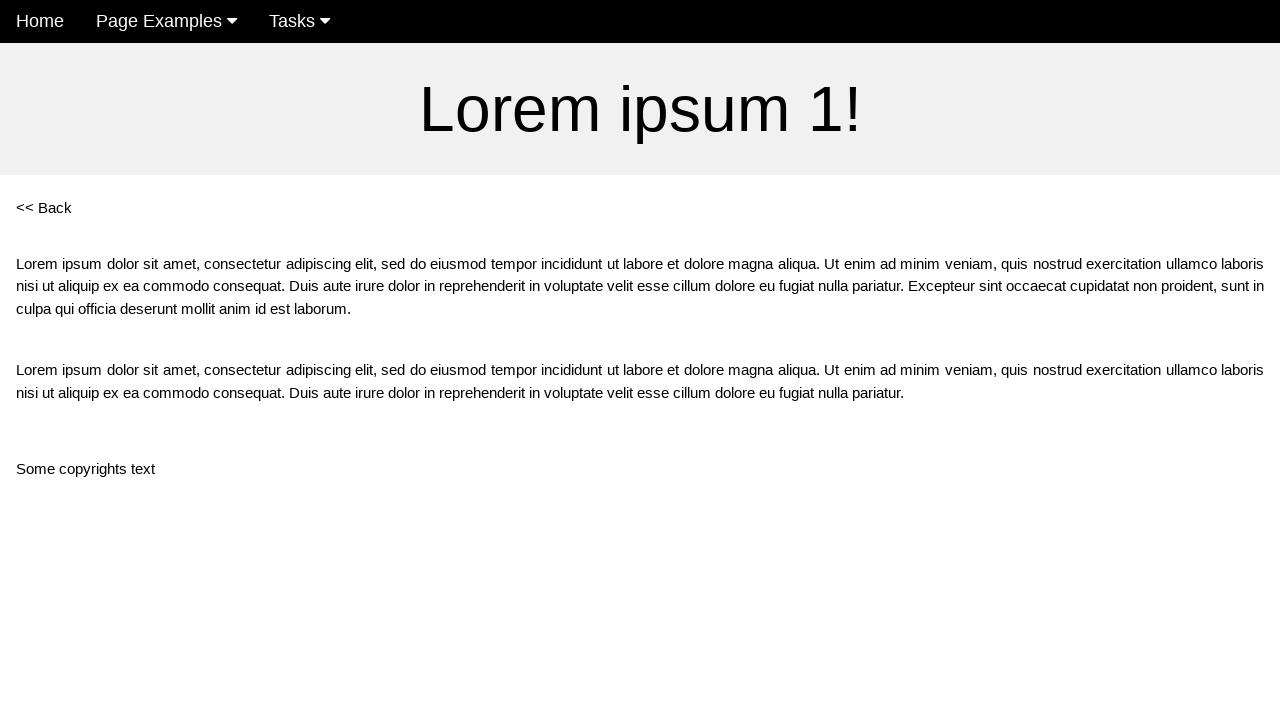

Navigated back using browser history
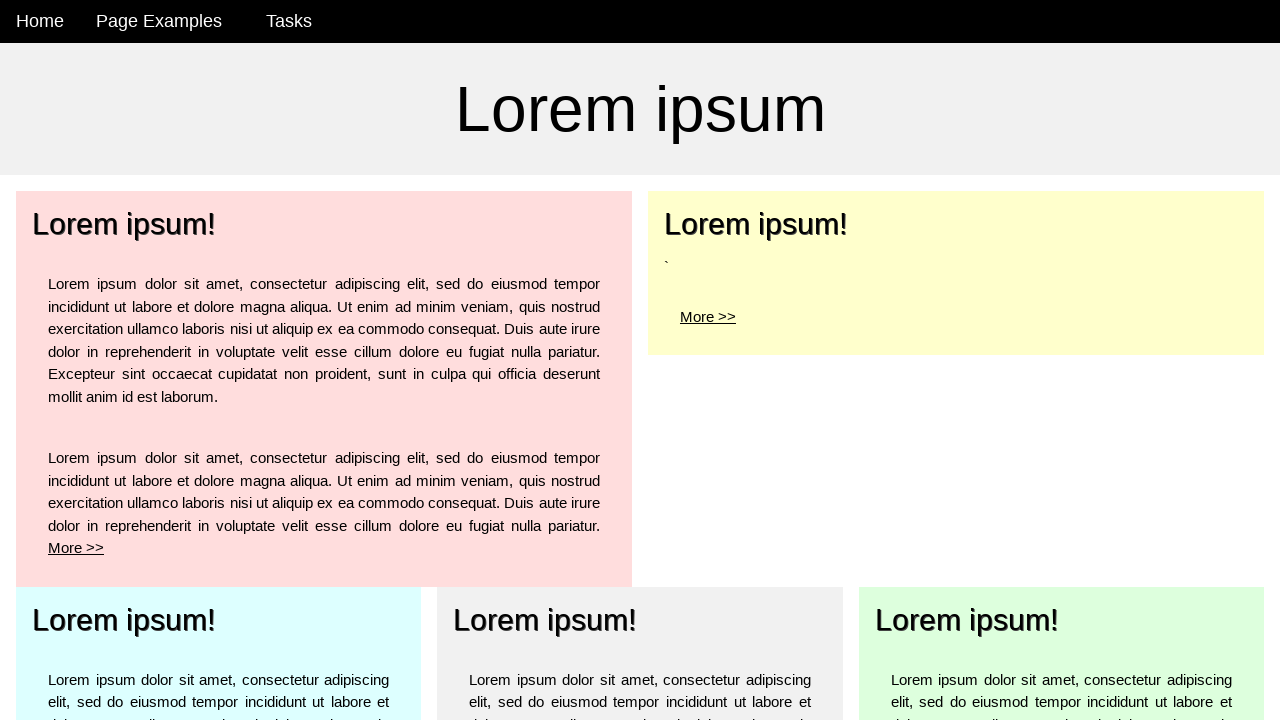

Back navigation to po page completed
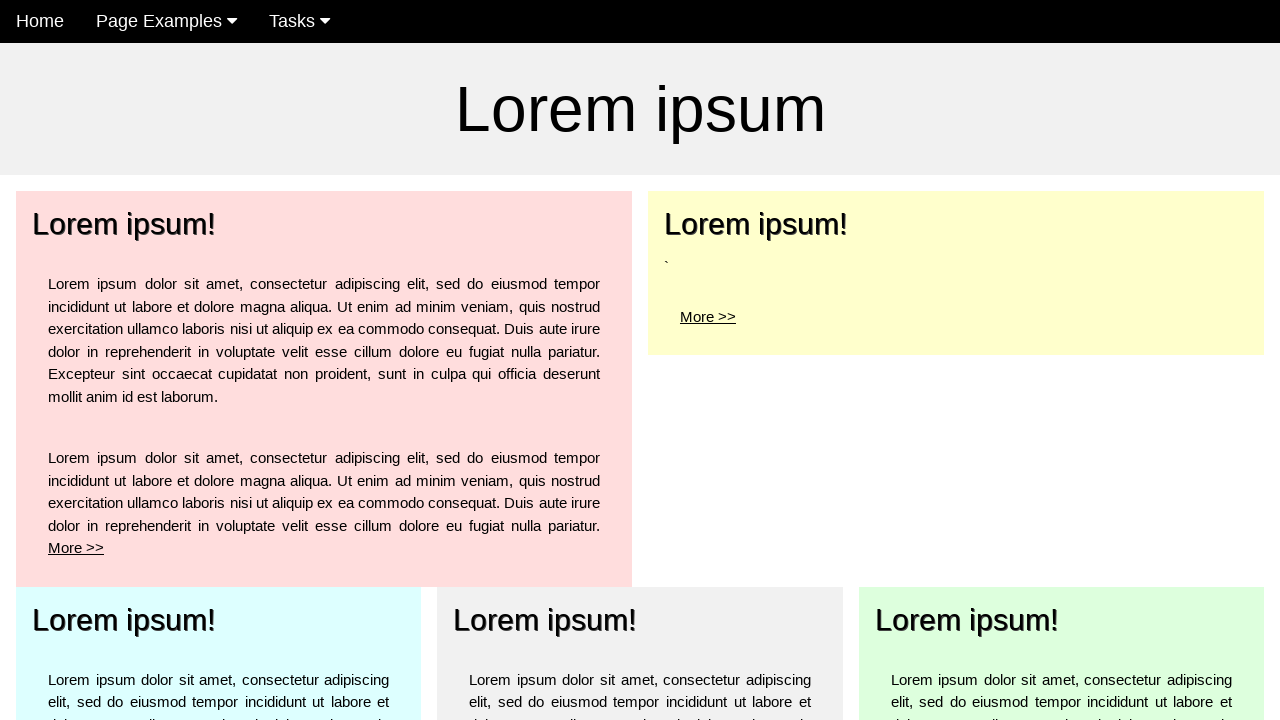

Navigated forward using browser history
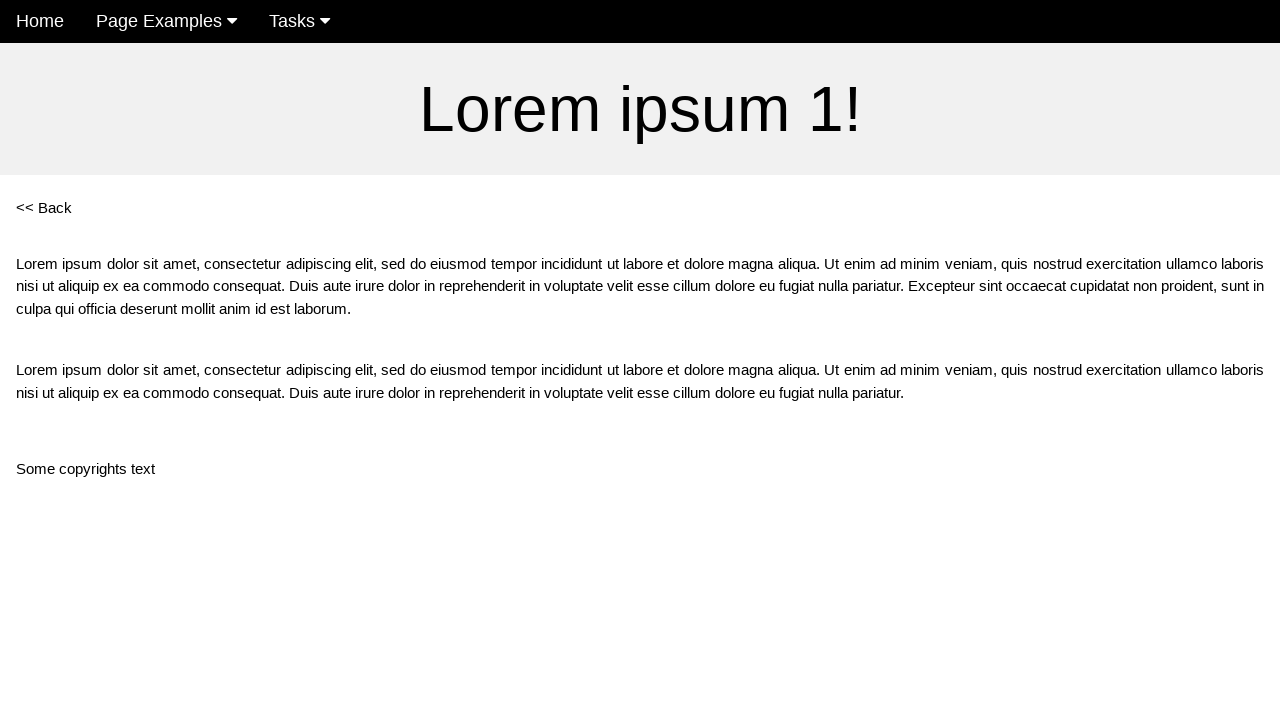

Forward navigation to po1 page completed and verified
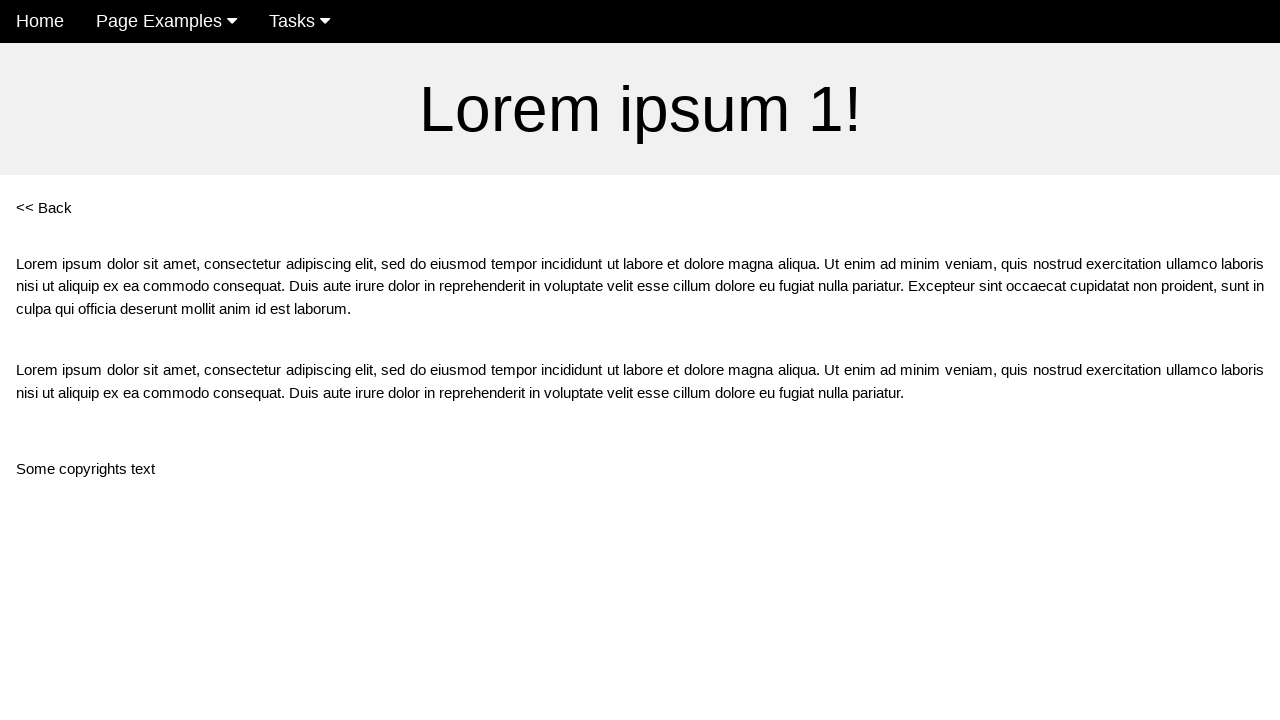

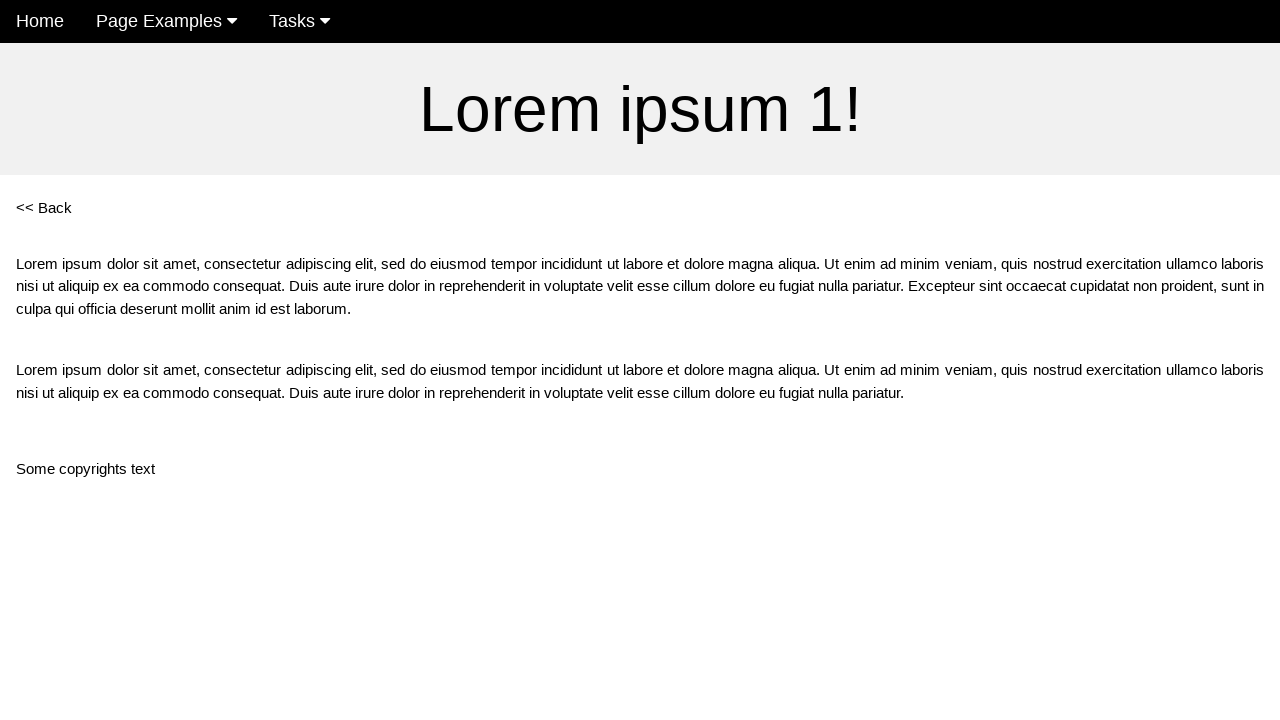